Tests the autocomplete suggestion feature by typing "India" into an autocomplete input field and triggering suggestions

Starting URL: https://rahulshettyacademy.com/AutomationPractice/

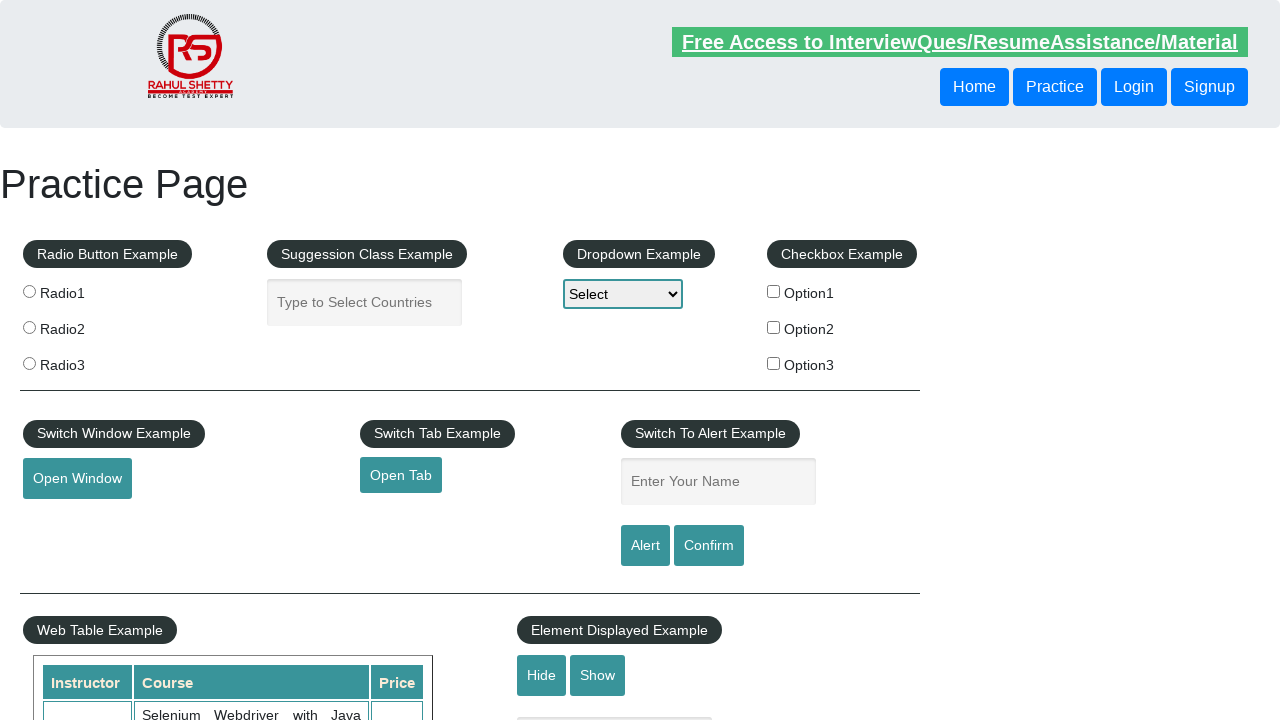

Set viewport size to 1920x1080
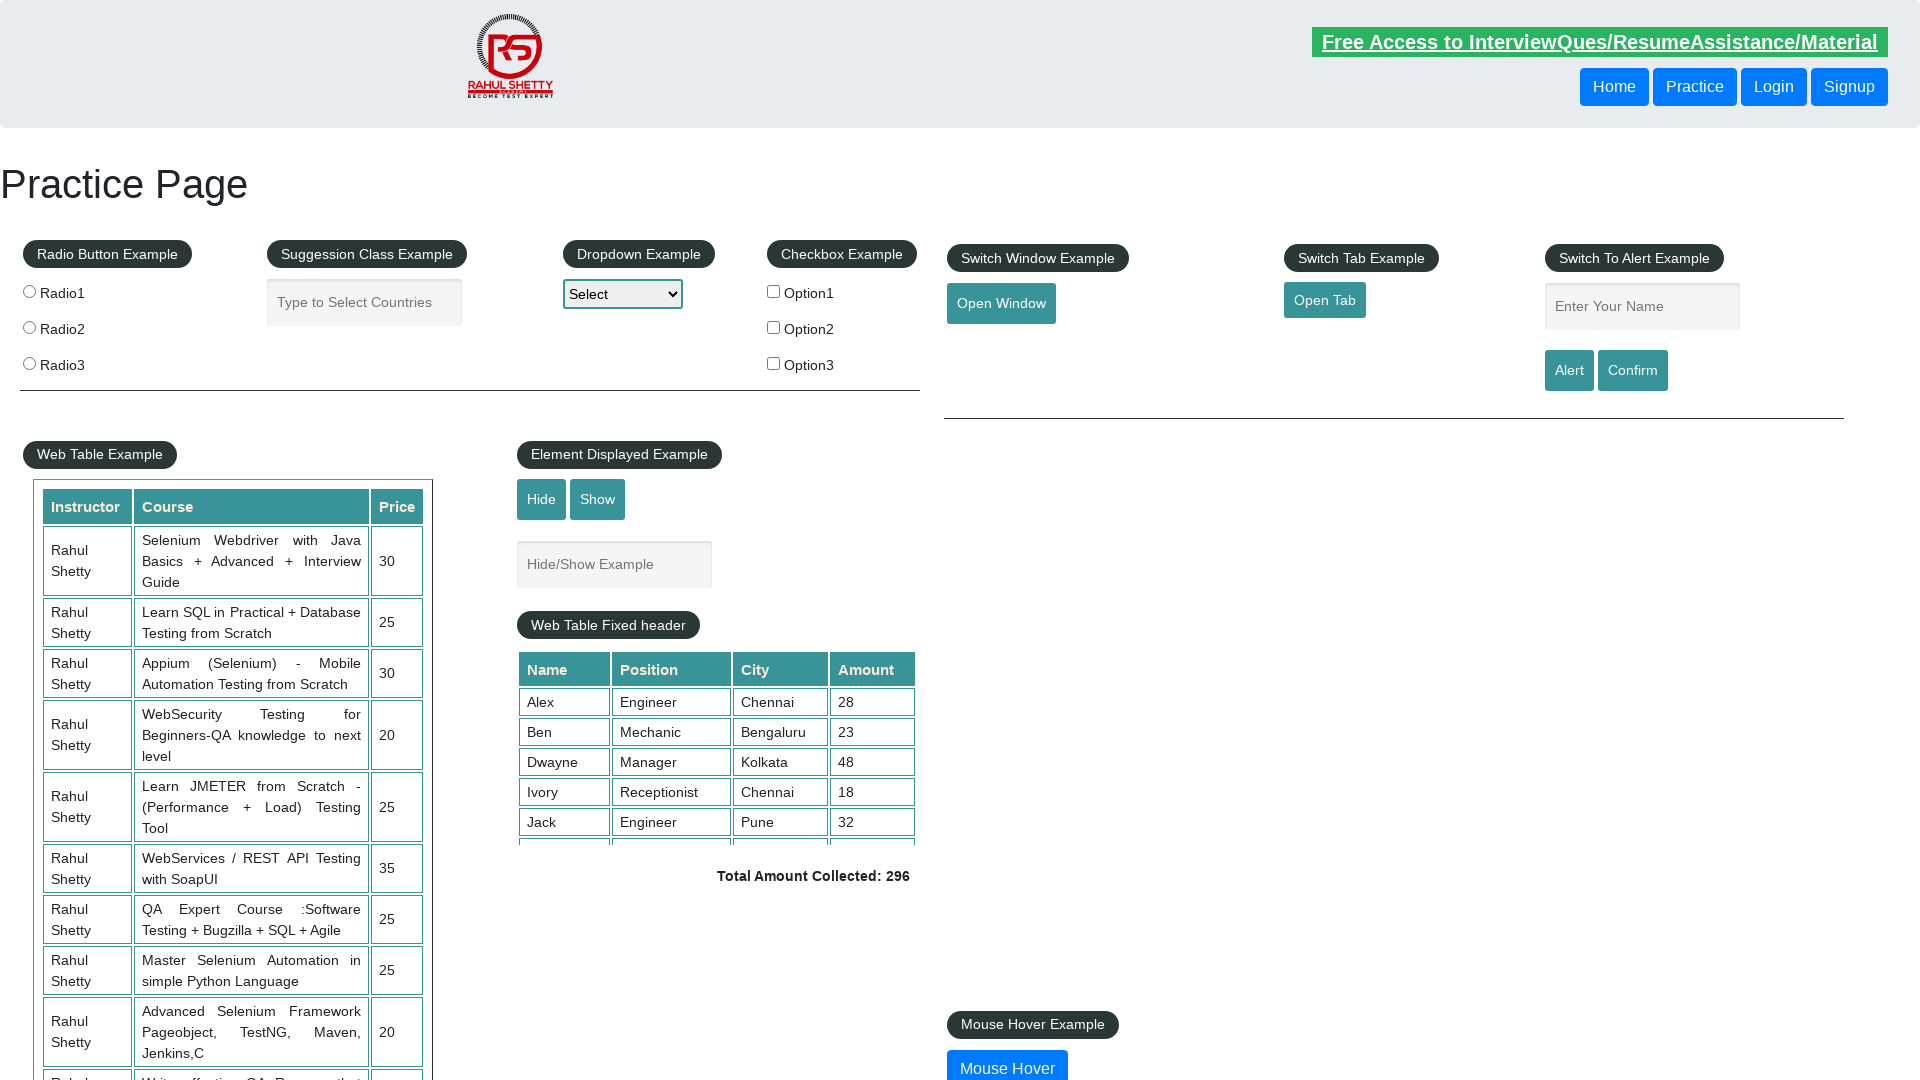

Typed 'India' into the autocomplete input field on #autocomplete
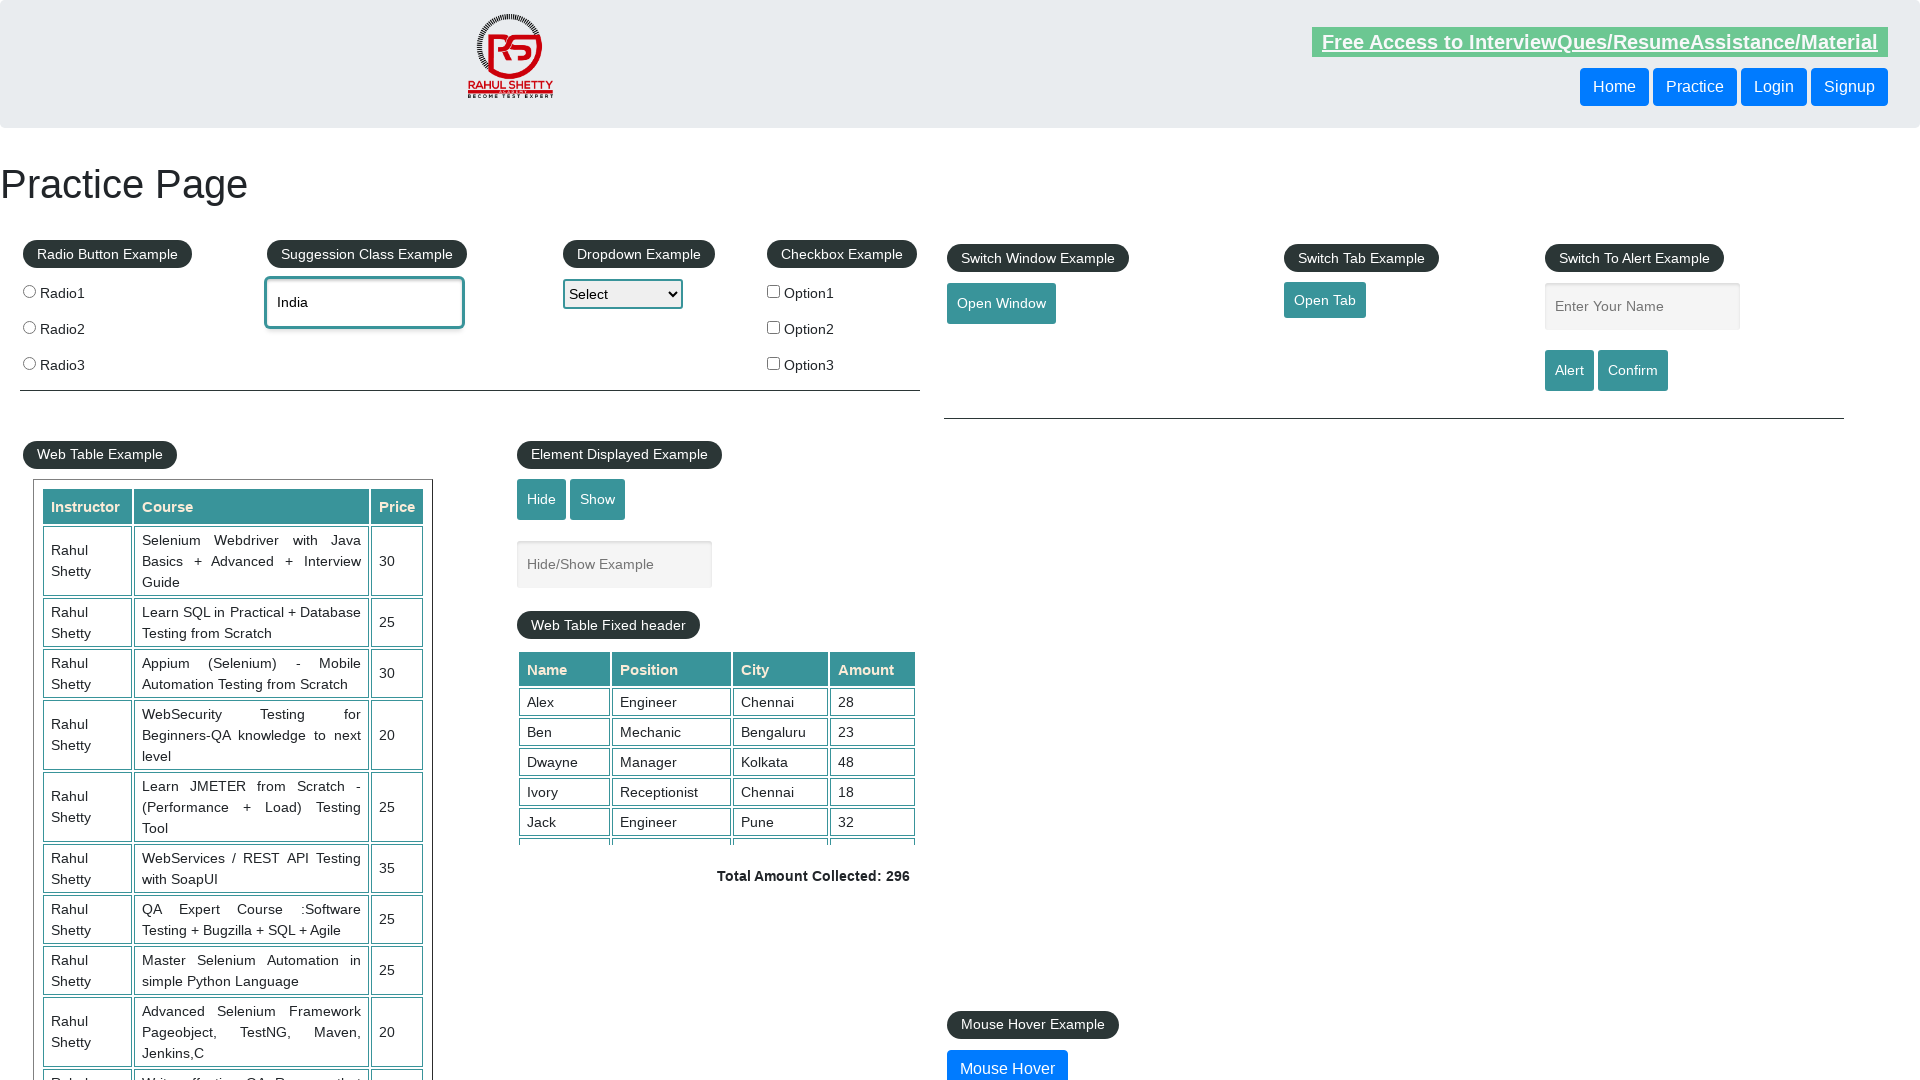

Autocomplete suggestions appeared
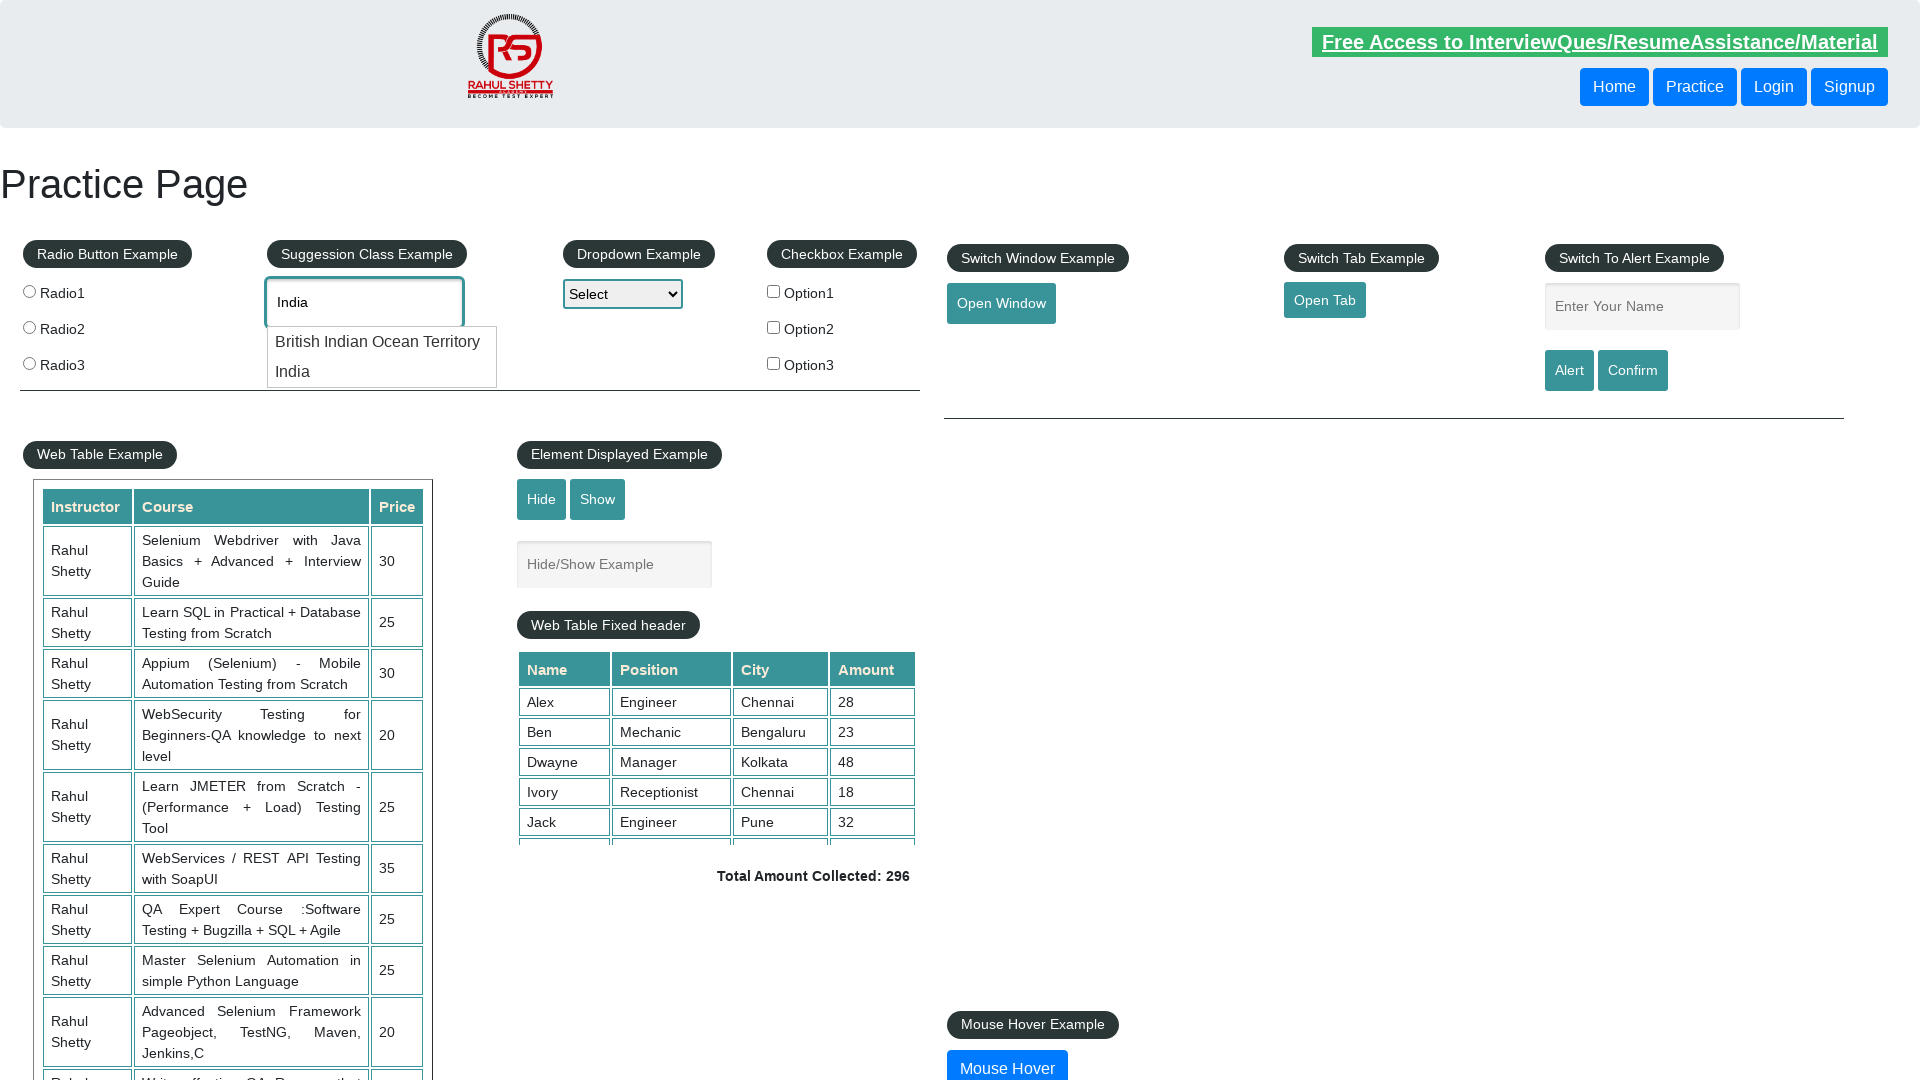

Clicked the first suggestion option in the autocomplete dropdown at (382, 342) on .ui-menu-item:first-child
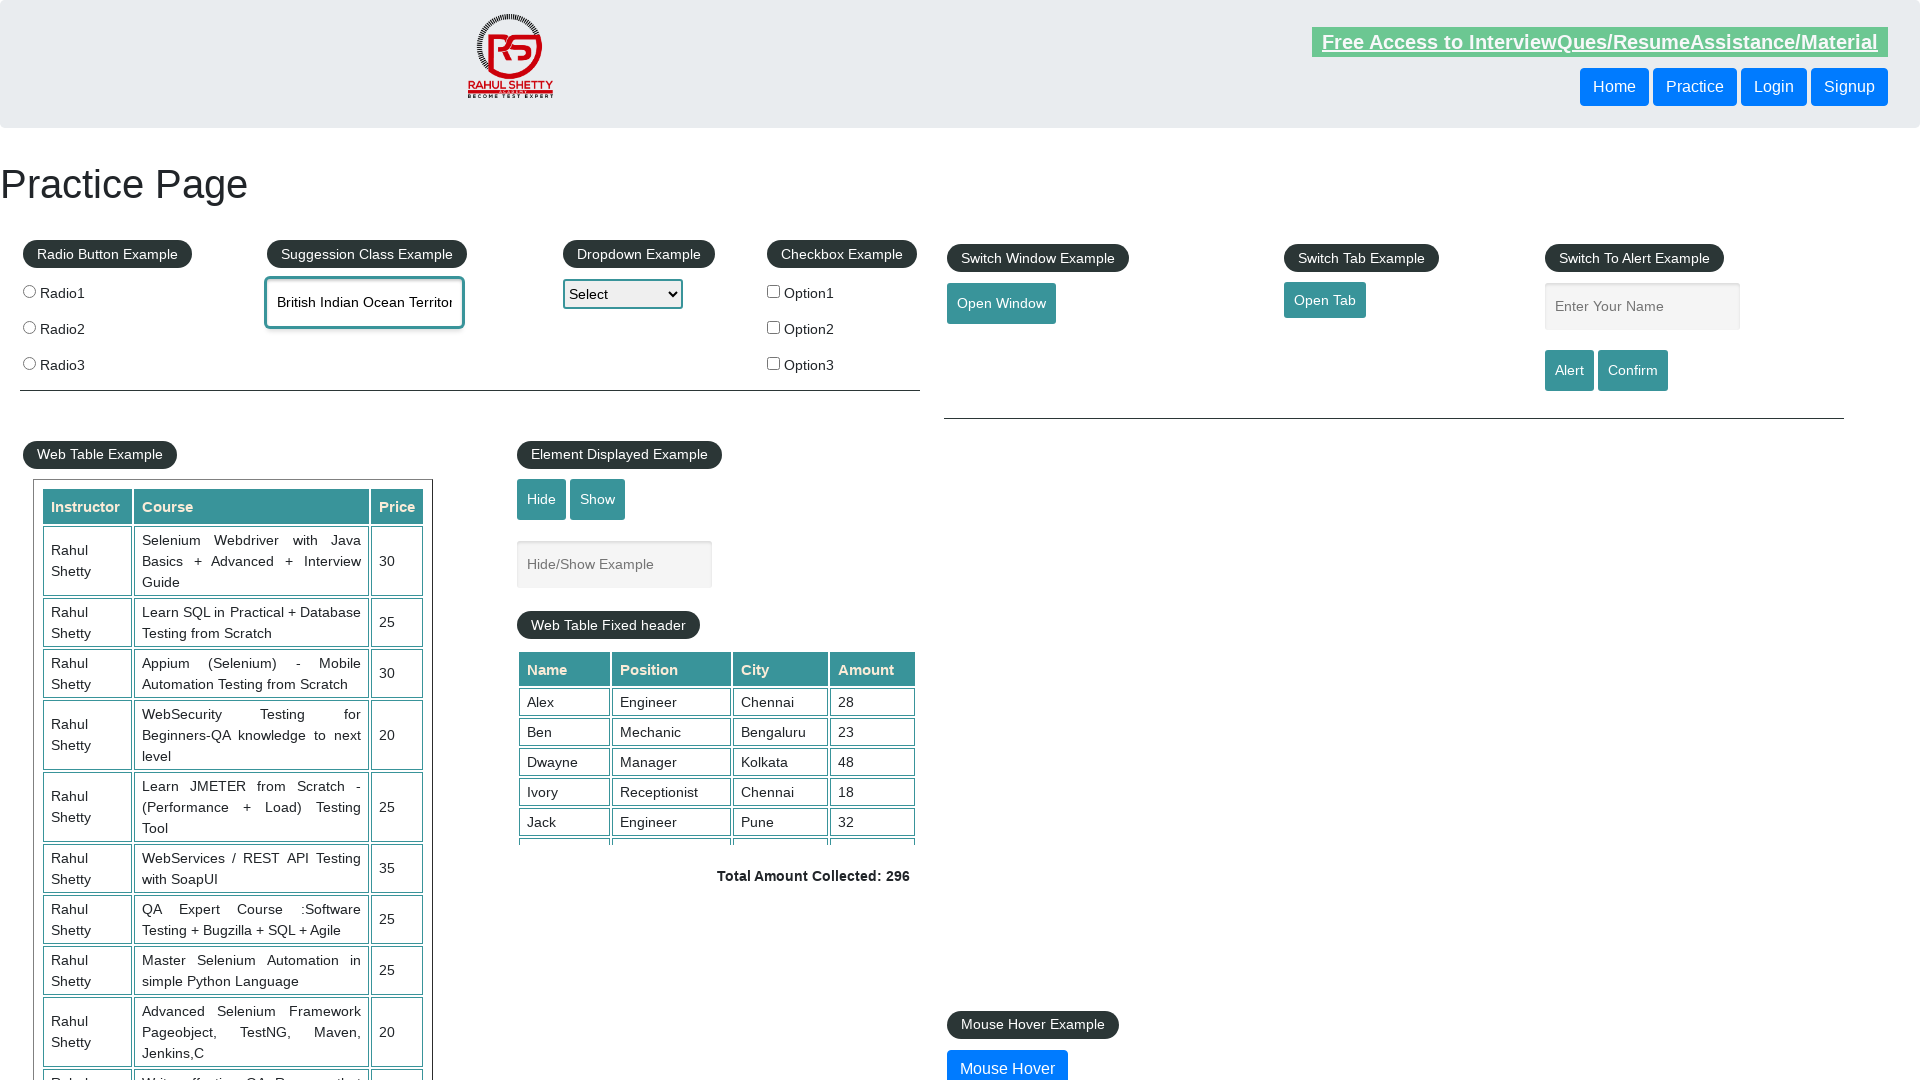

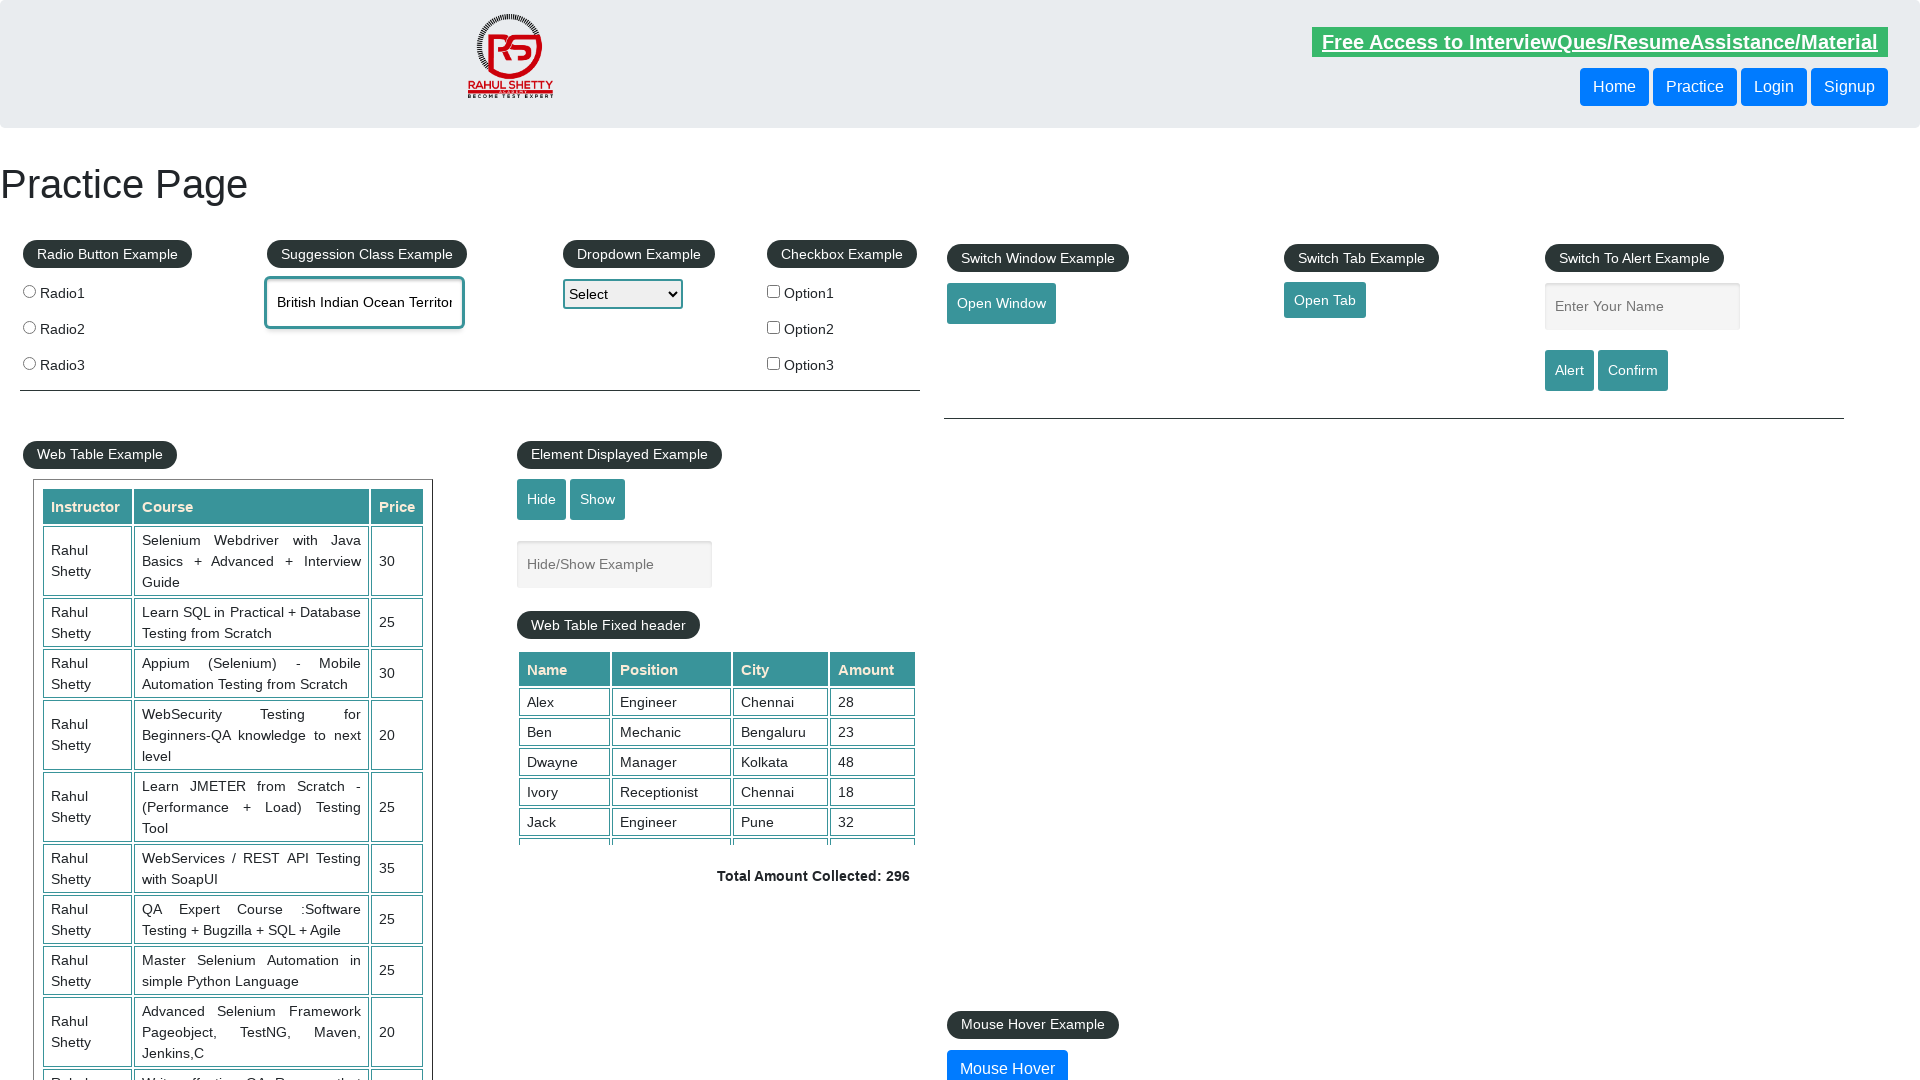